Tests right-click context menu functionality by performing a right-click on a designated area, verifying and accepting the resulting alert, then clicking a link that opens a new tab and verifying the content on the new page.

Starting URL: https://the-internet.herokuapp.com/context_menu

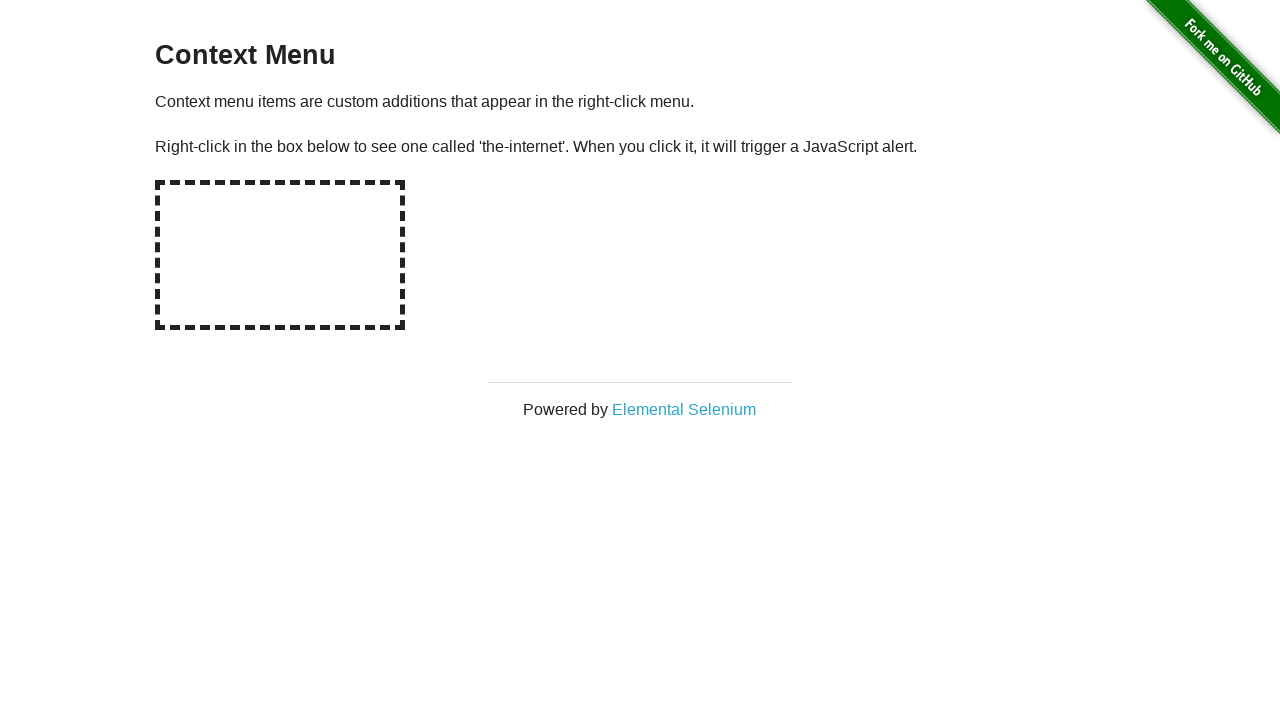

Waited for hot-spot element to load
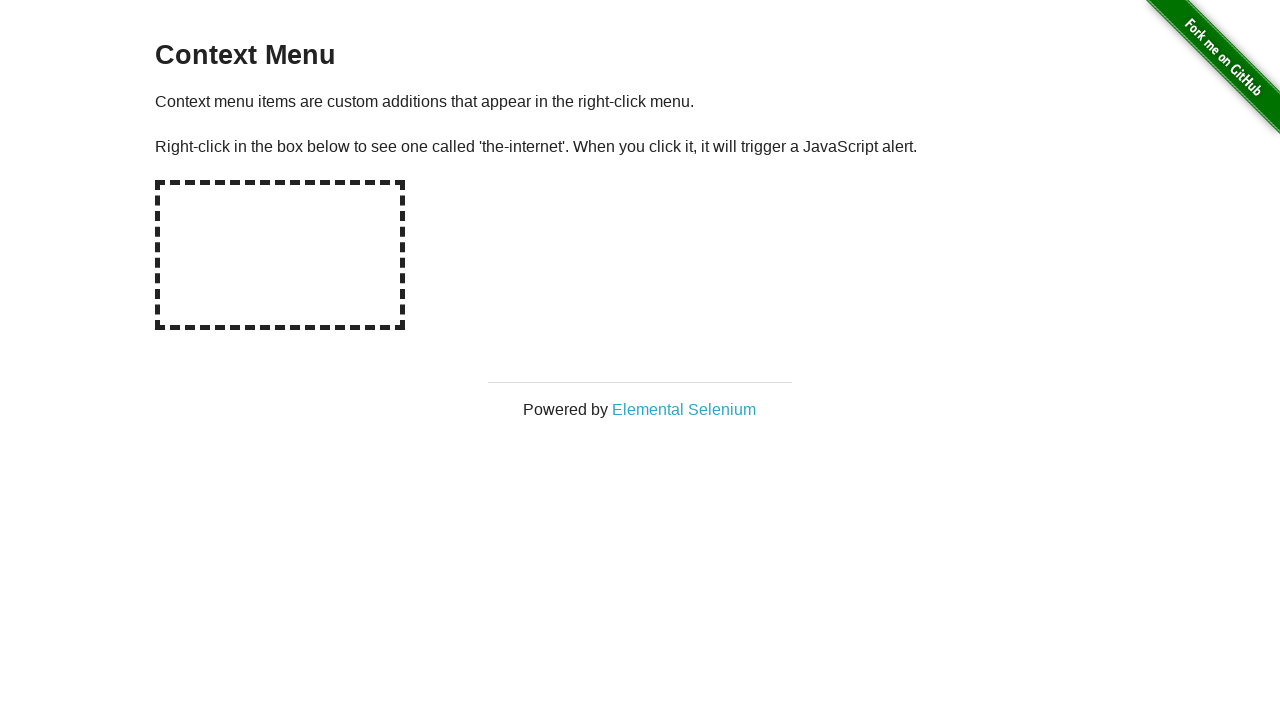

Right-clicked on hot-spot area to trigger context menu at (280, 255) on #hot-spot
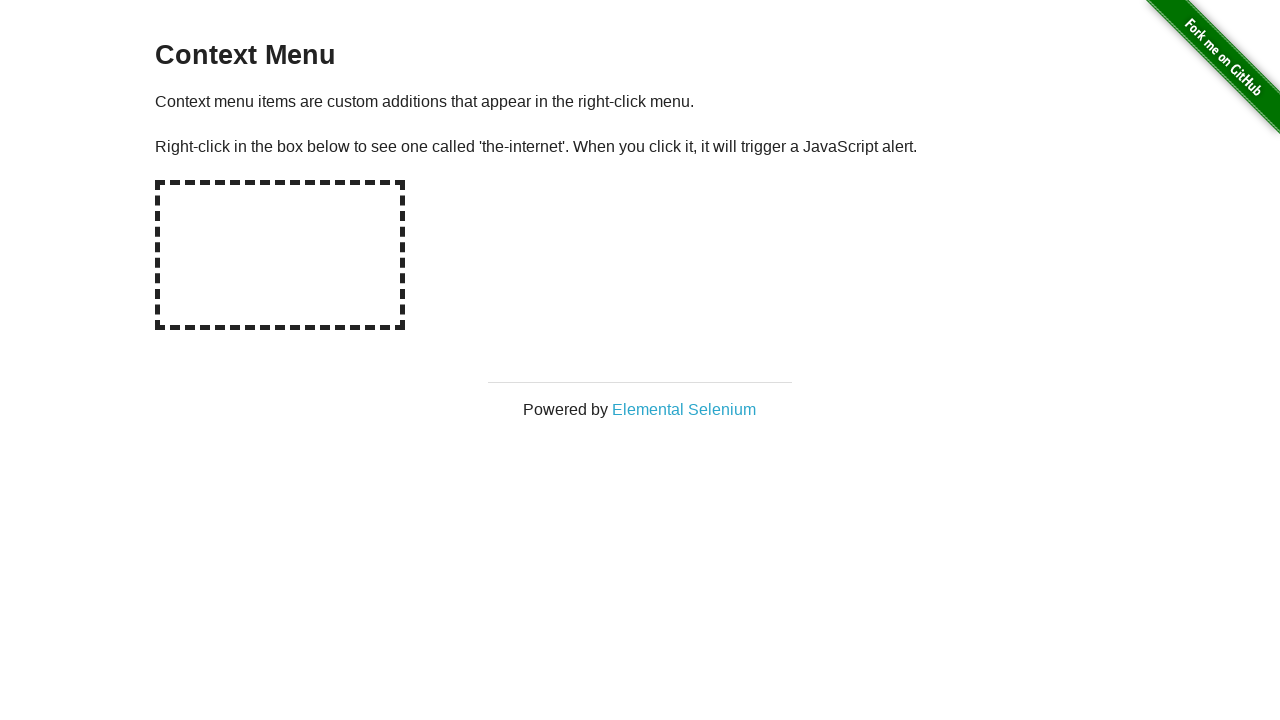

Right-clicked on hot-spot area again with dialog handler set up at (280, 255) on #hot-spot
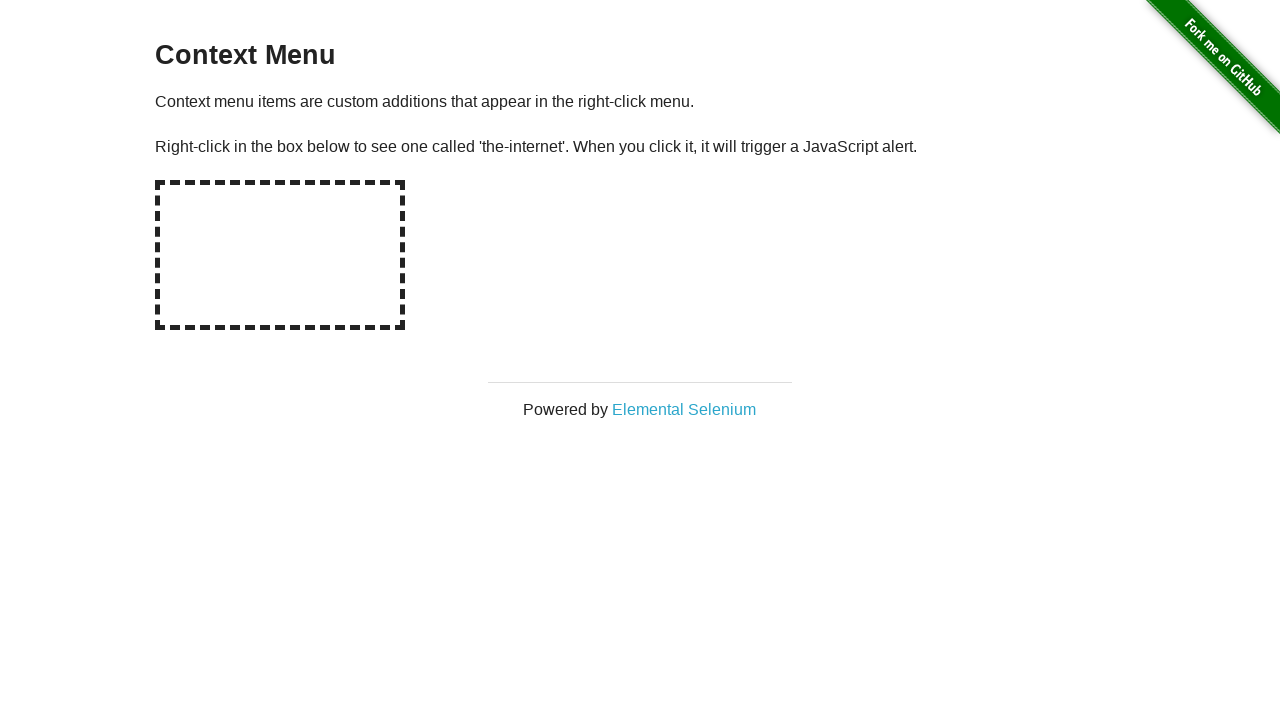

Waited for dialog handling to complete
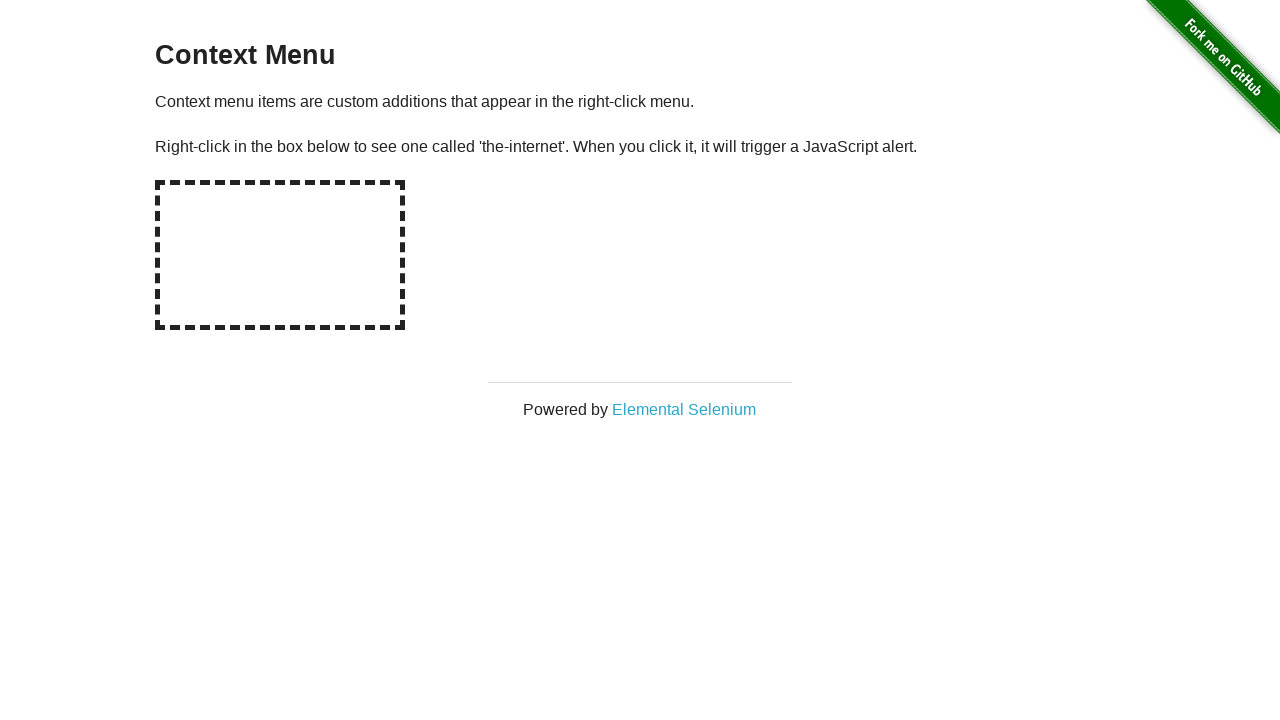

Verified alert message is 'You selected a context menu'
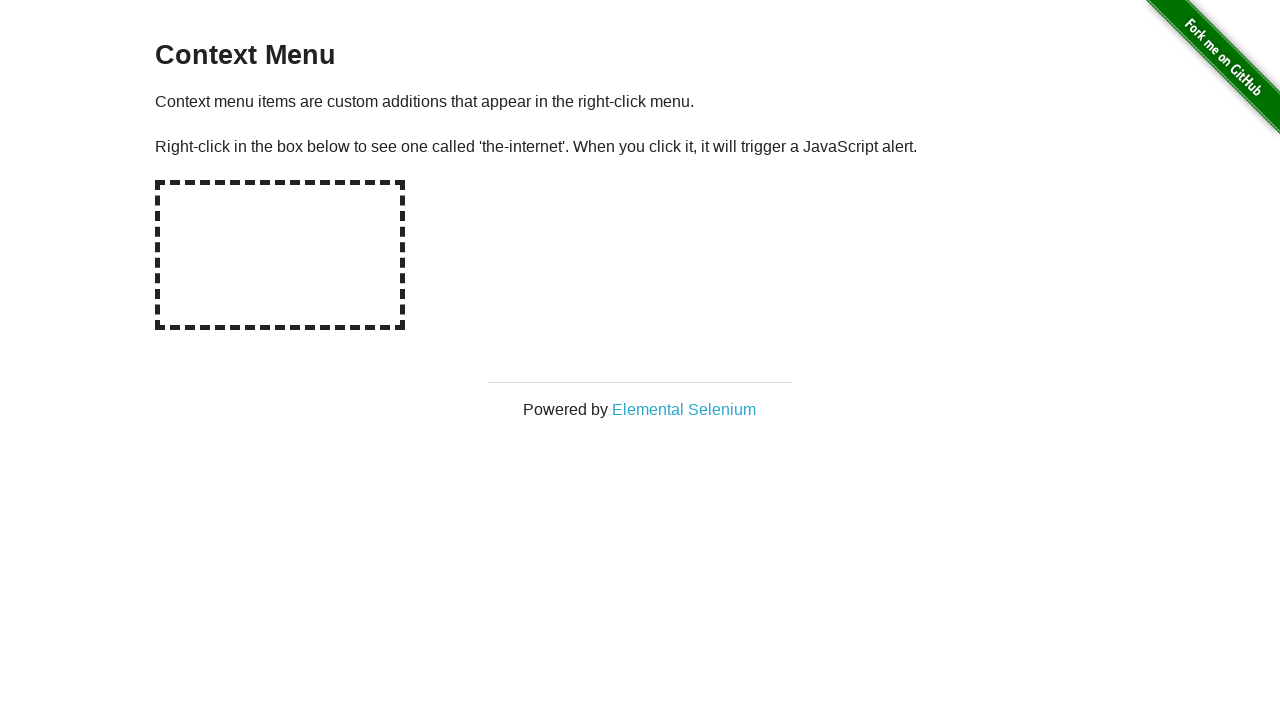

Clicked on 'Elemental Selenium' link to open new tab at (684, 409) on text=Elemental Selenium
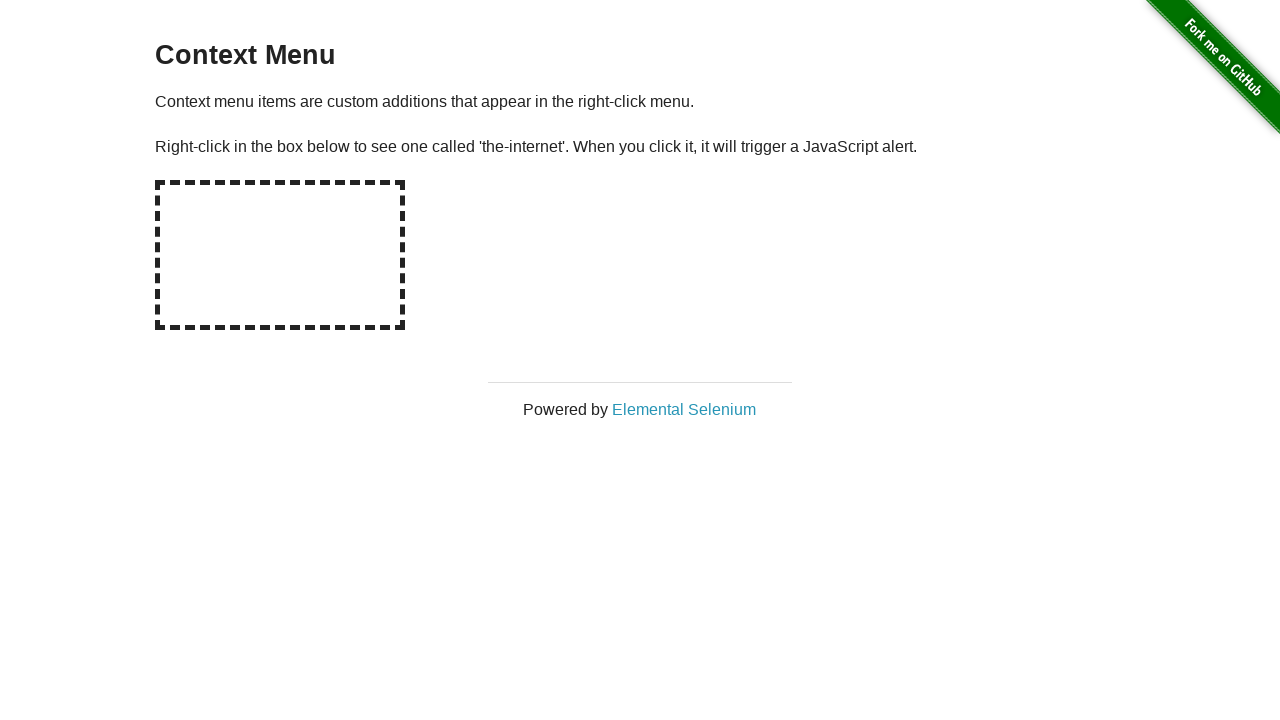

New page loaded completely
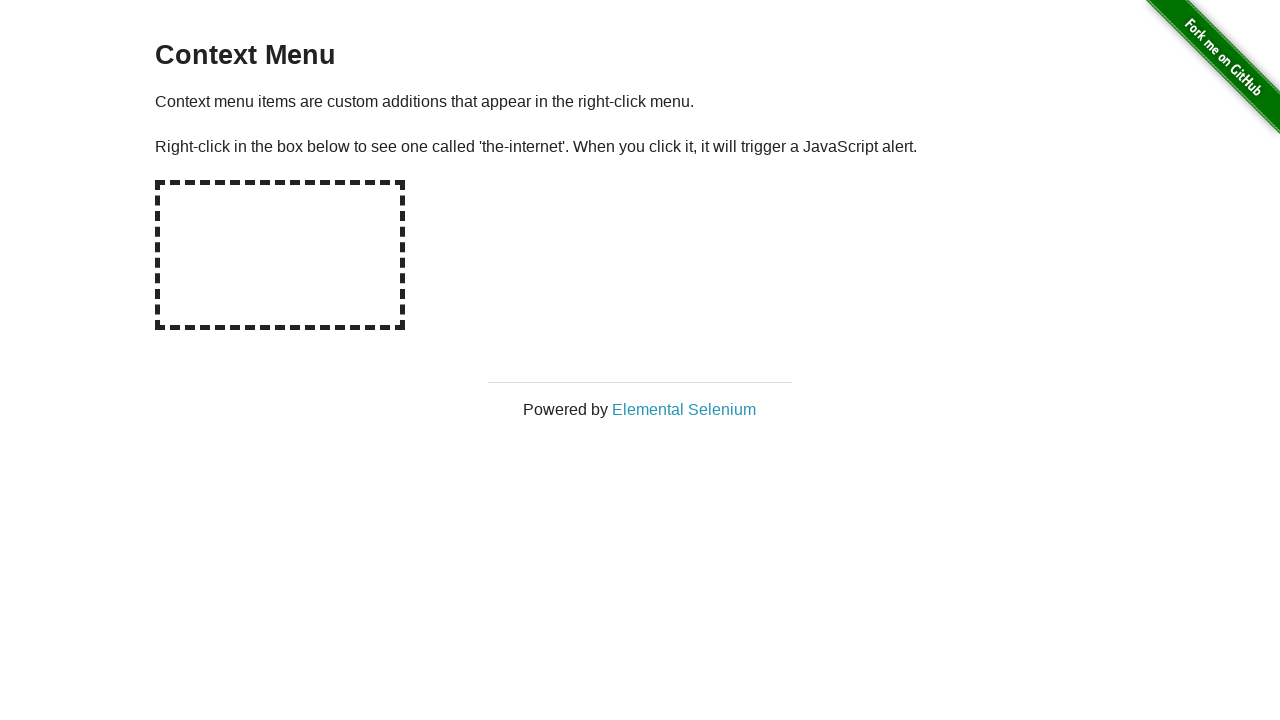

Verified h1 text on new page contains 'Elemental Selenium'
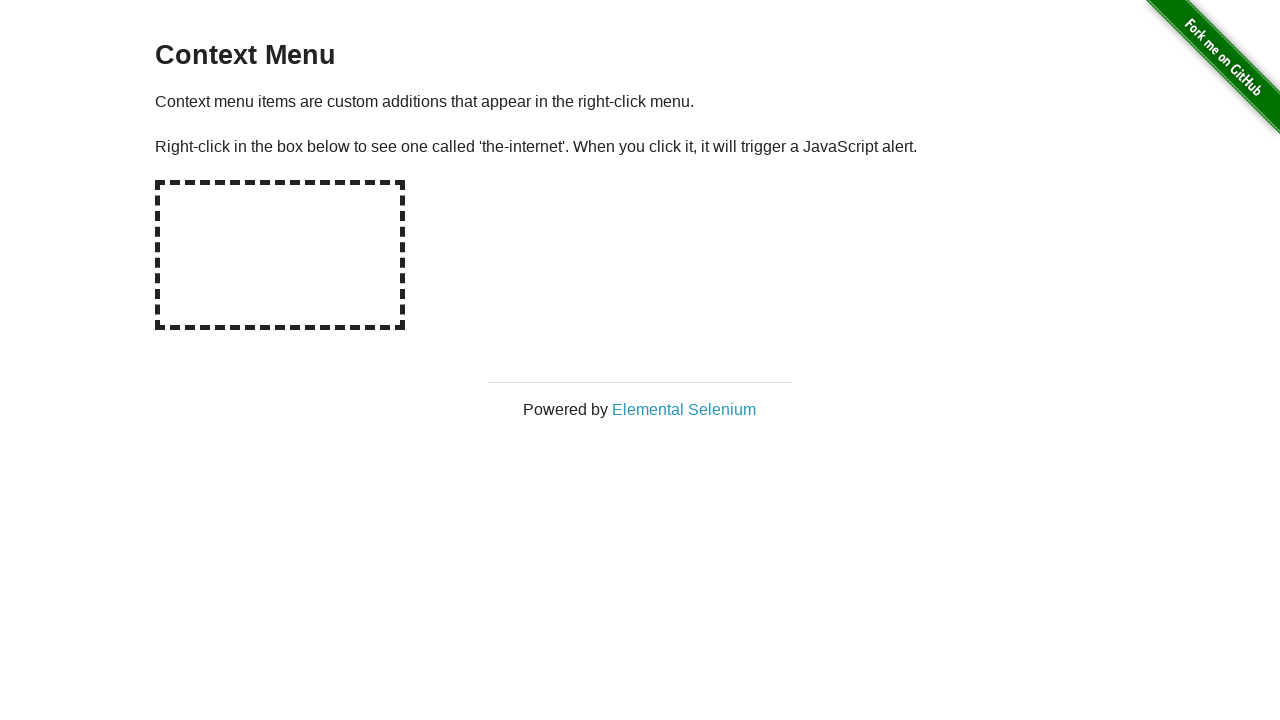

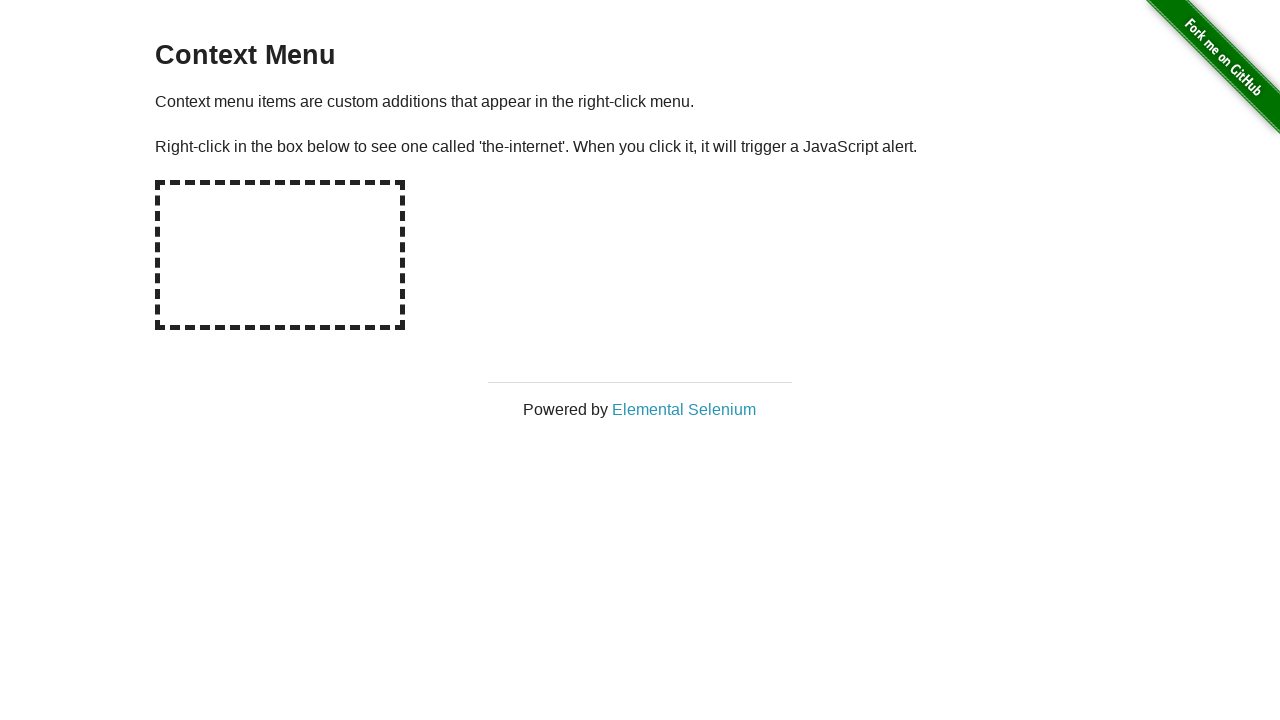